A smoke test that navigates to Flipkart's homepage and maximizes the browser window to verify the site loads successfully.

Starting URL: https://www.flipkart.com/

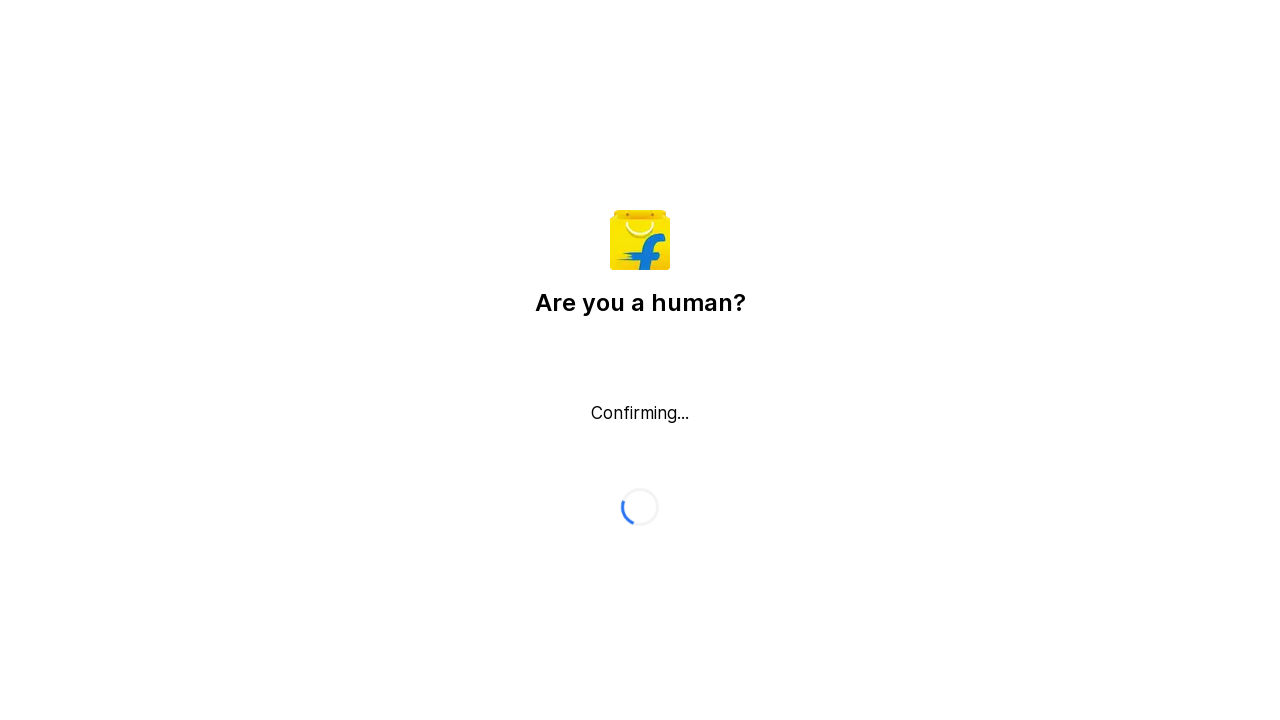

Navigated to Flipkart homepage
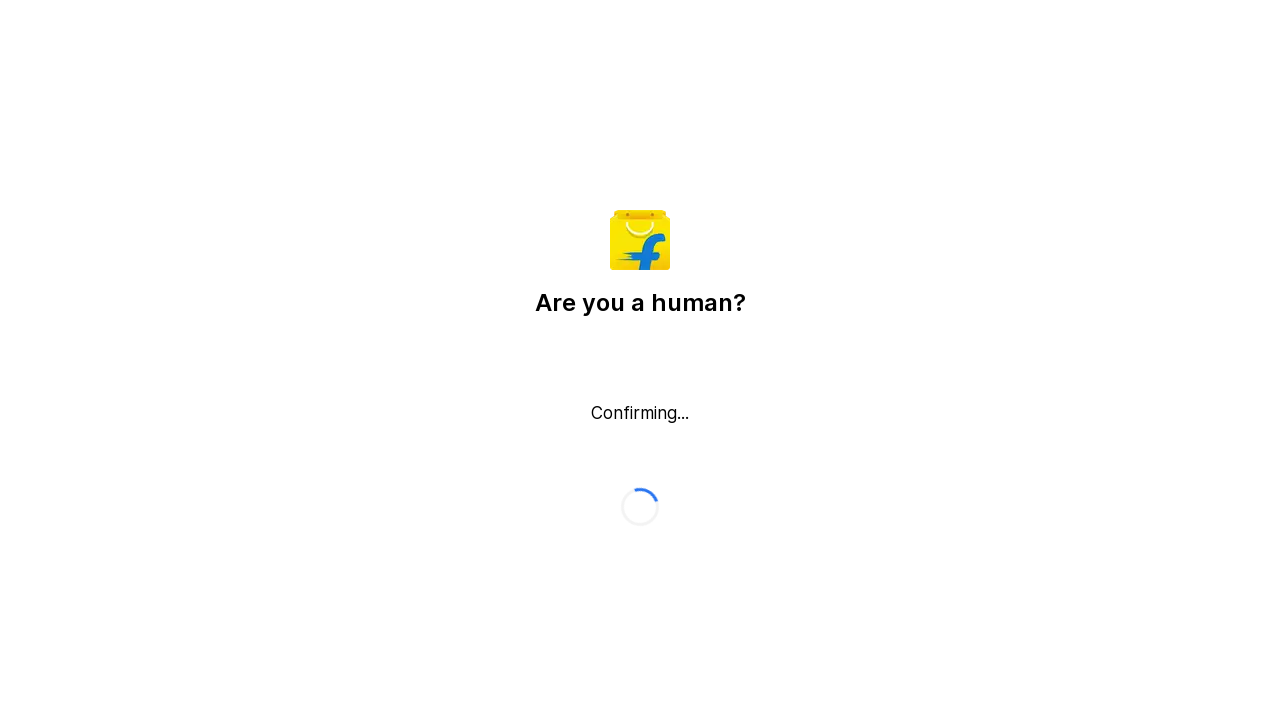

Set viewport size to 1920x1080 to maximize browser window
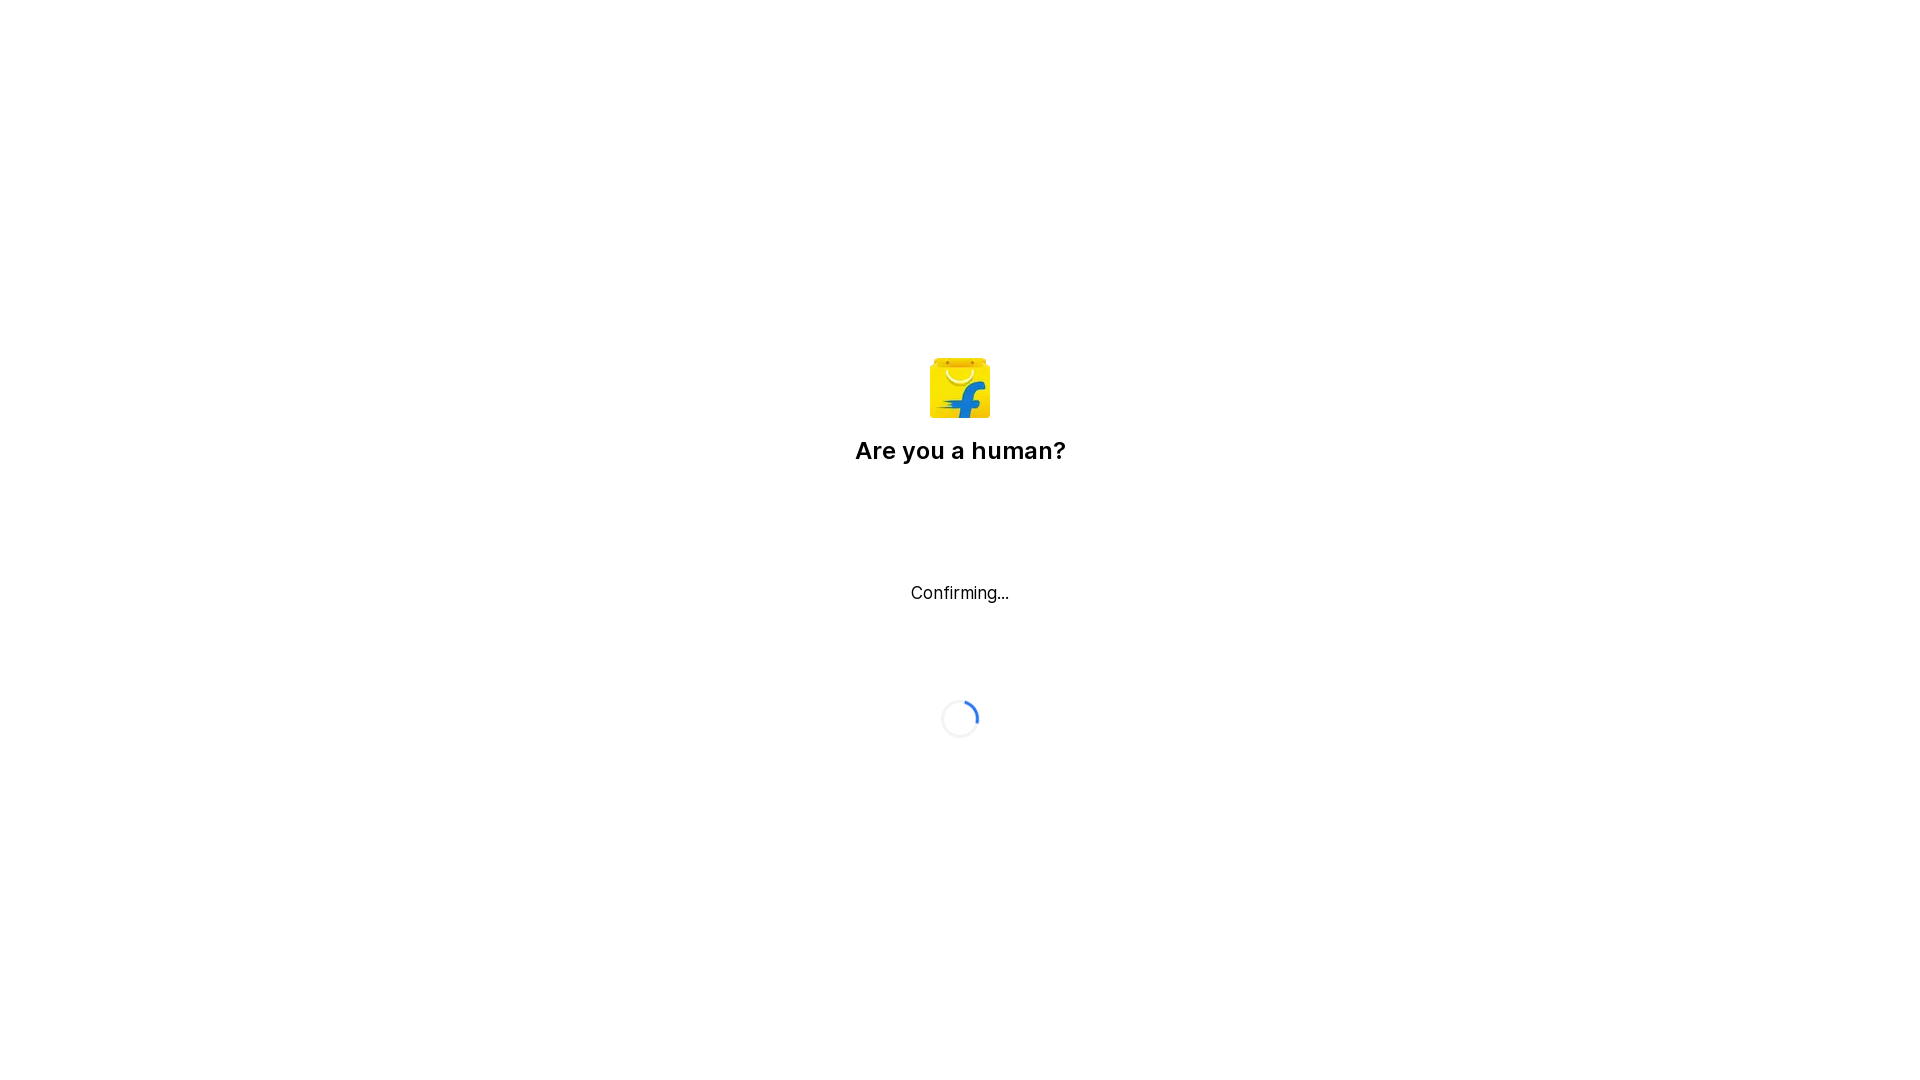

Page DOM content fully loaded
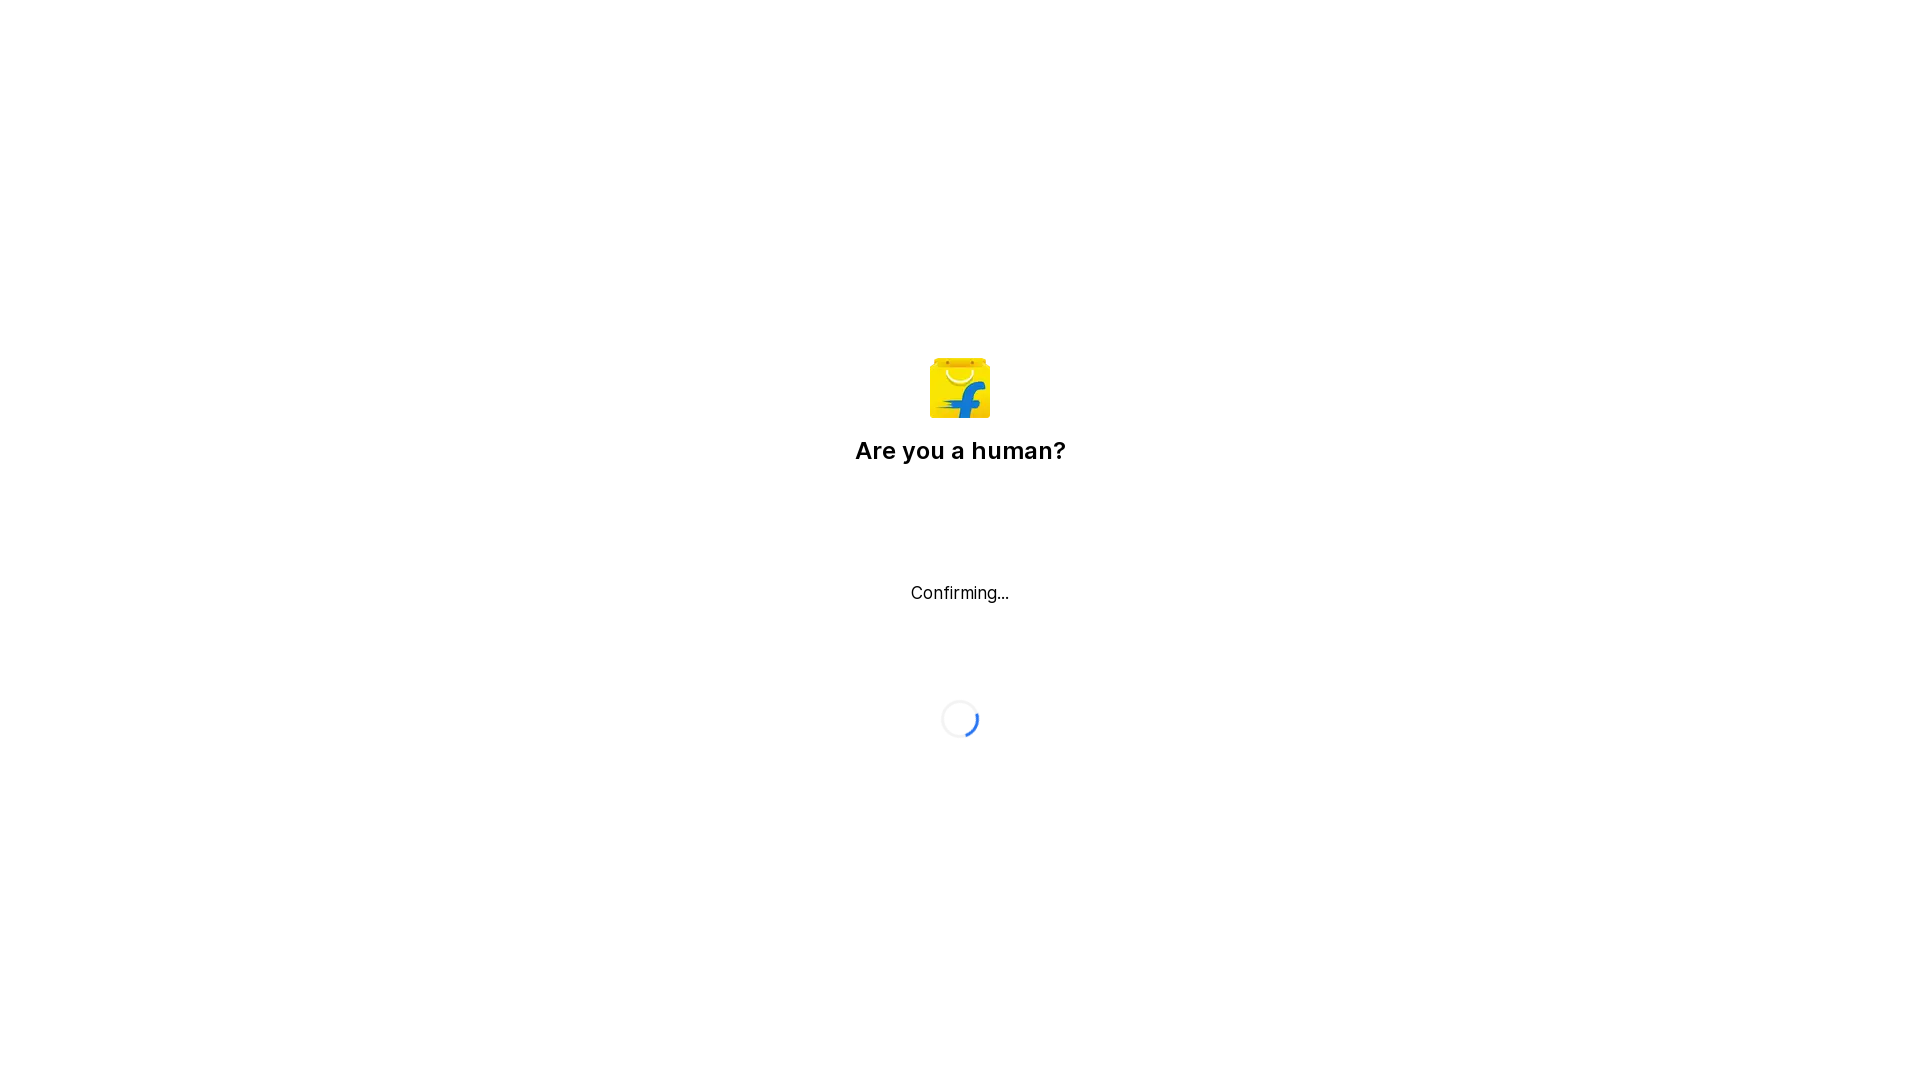

Body element is present - site loaded successfully
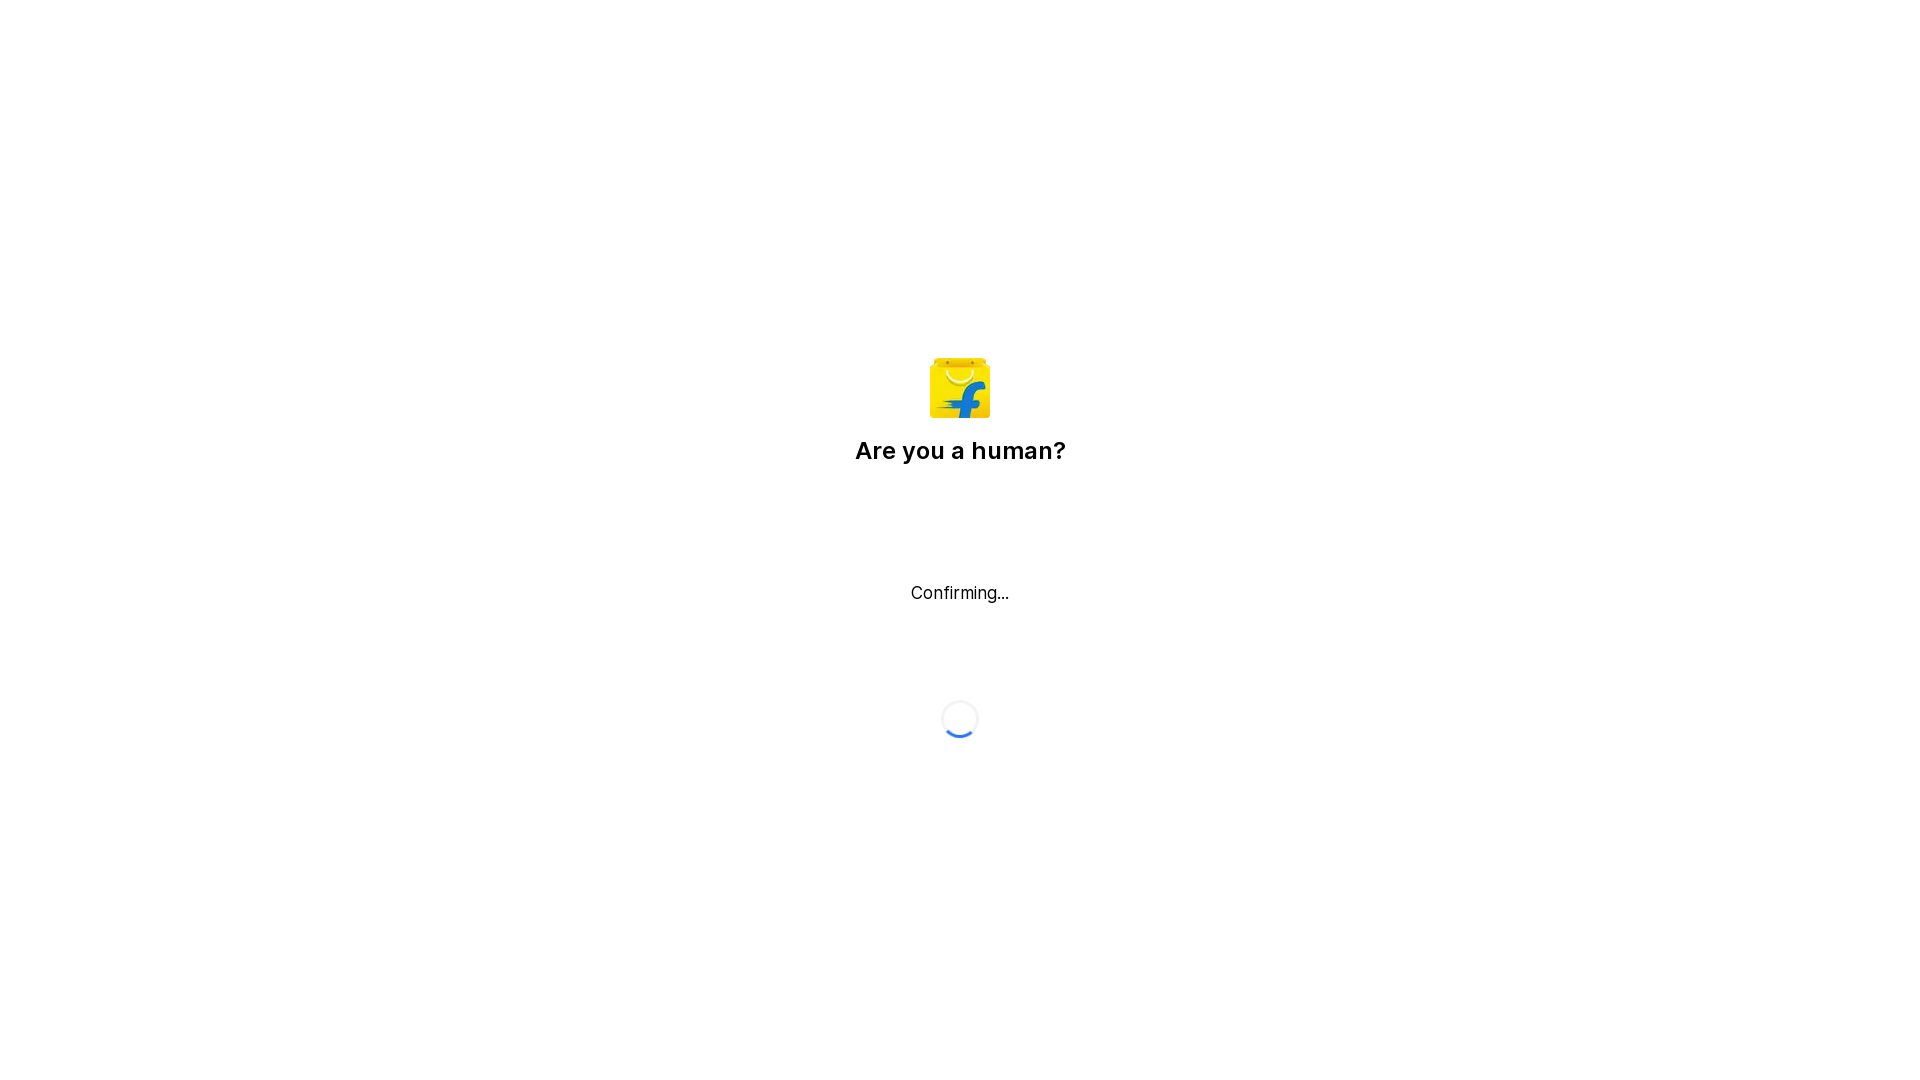

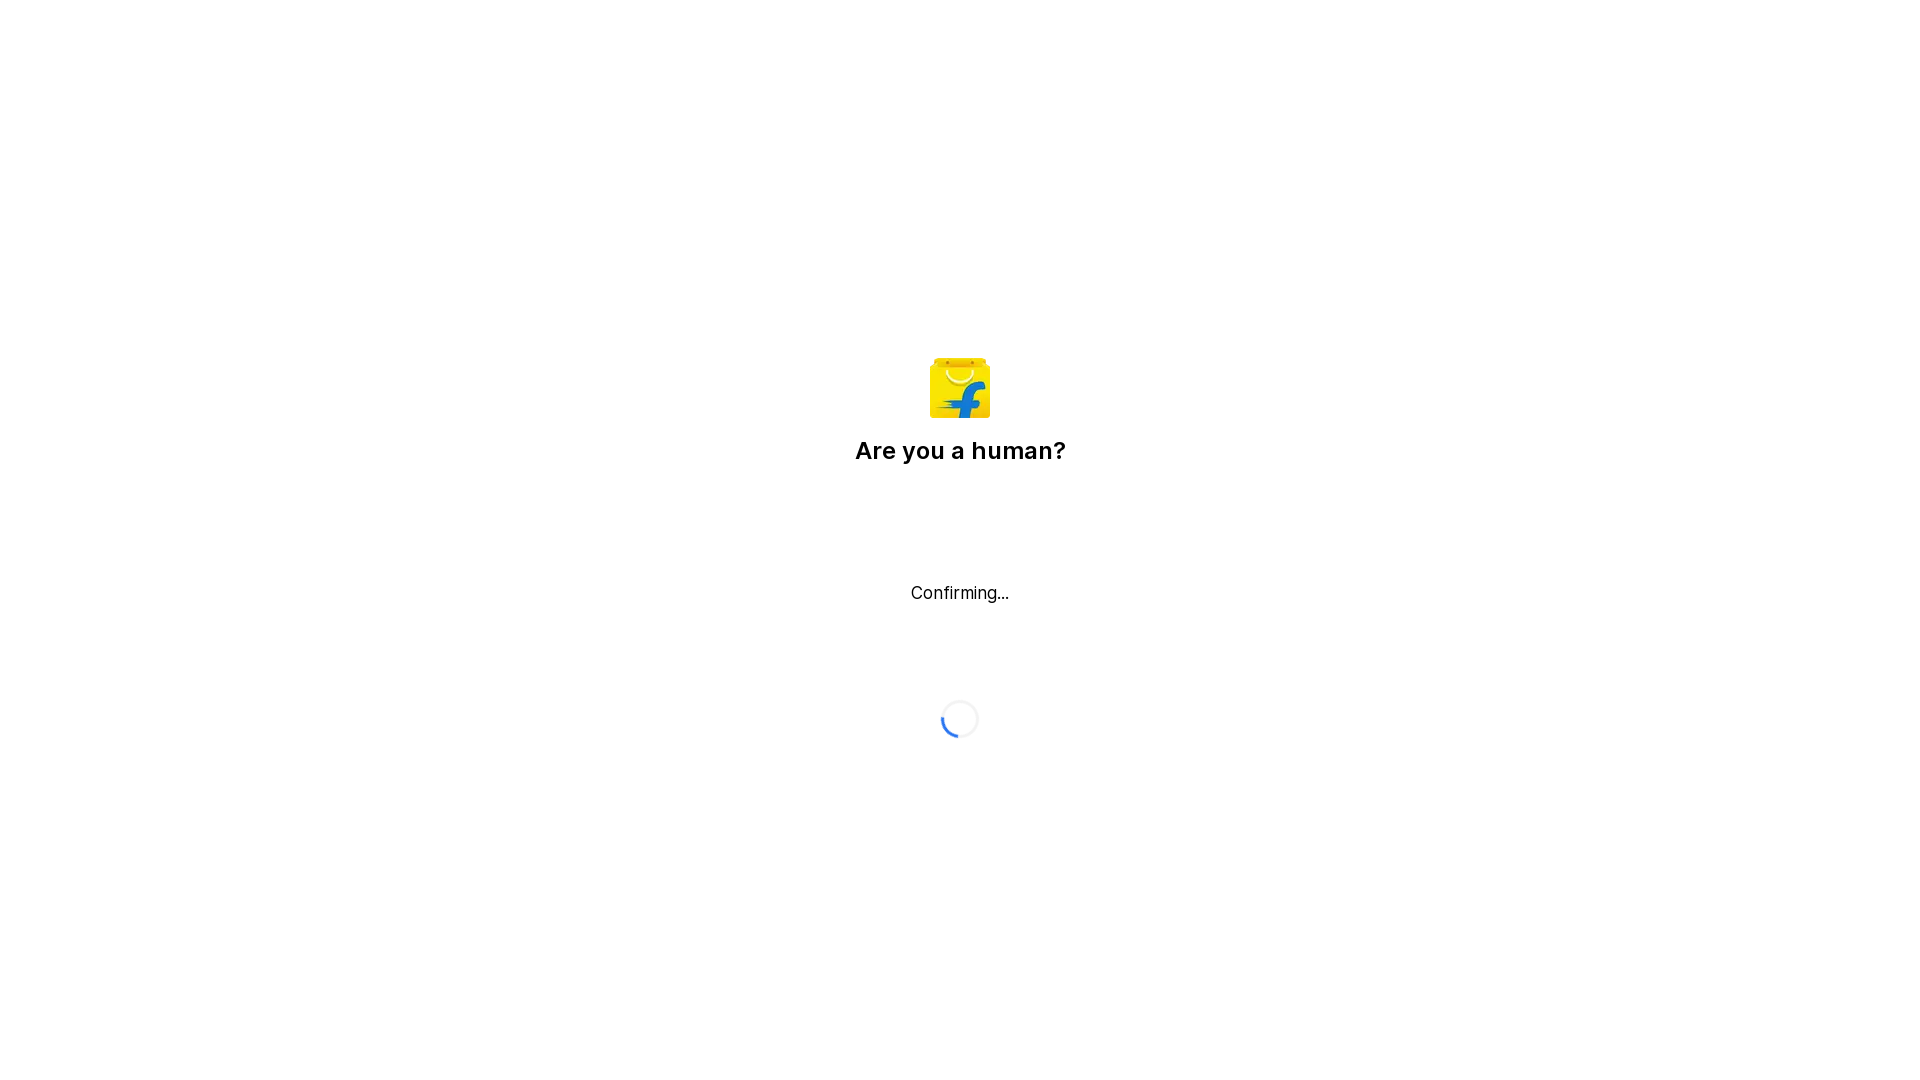